Opens multiple navigation menu items in new tabs by right-clicking and using keyboard shortcuts, then switches to a specific tab

Starting URL: https://www.selenium.dev/

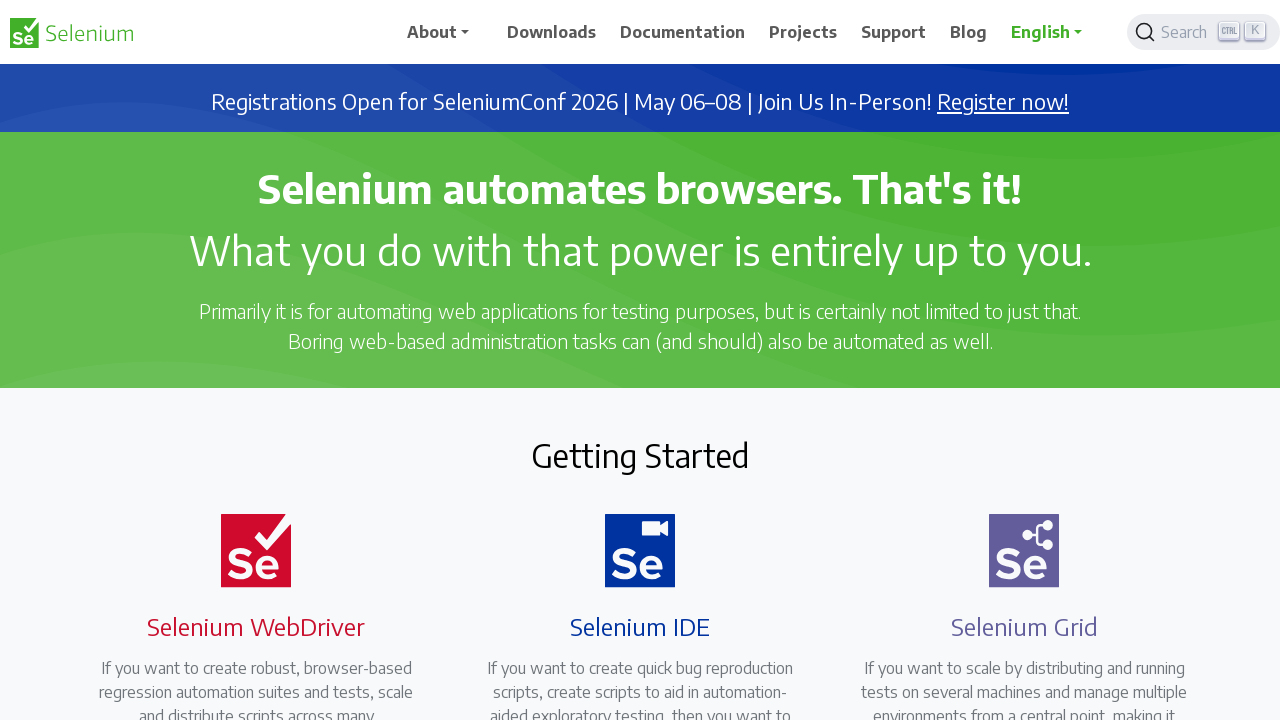

Right-clicked on menu item with xpath '//span[.='Downloads']' at (552, 32) on //span[.='Downloads']
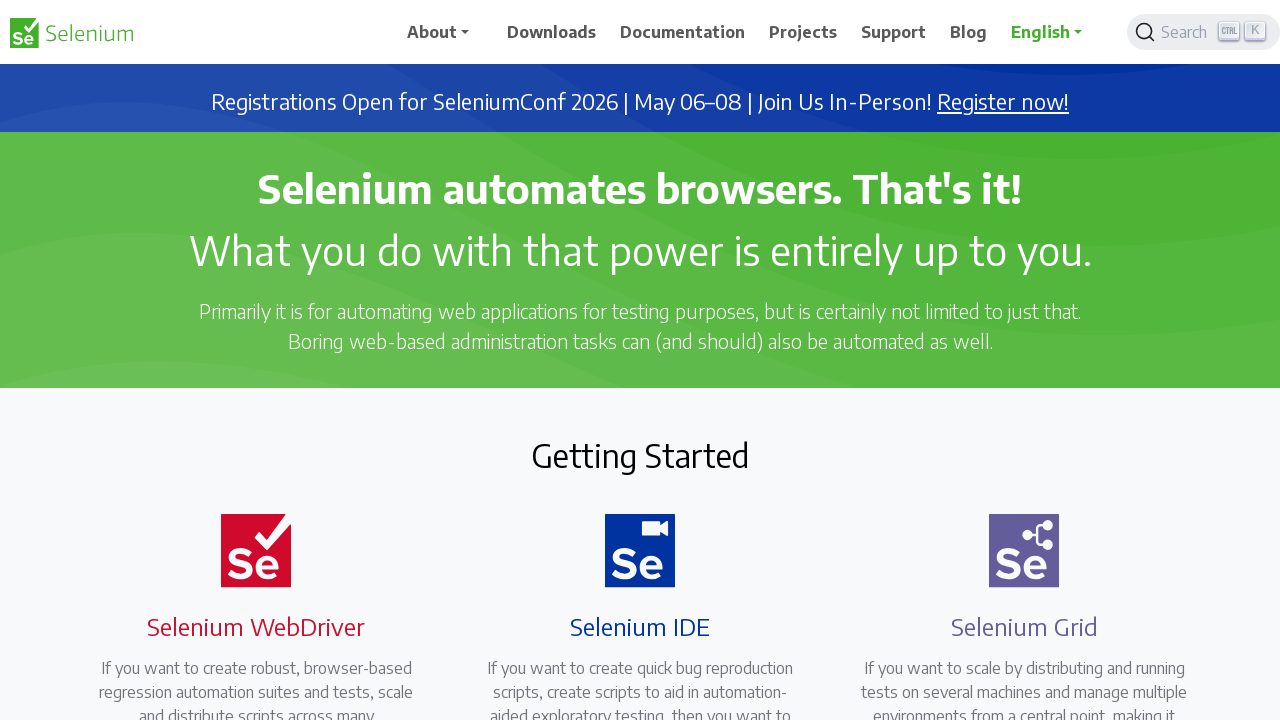

Pressed 't' key to open menu item in new tab
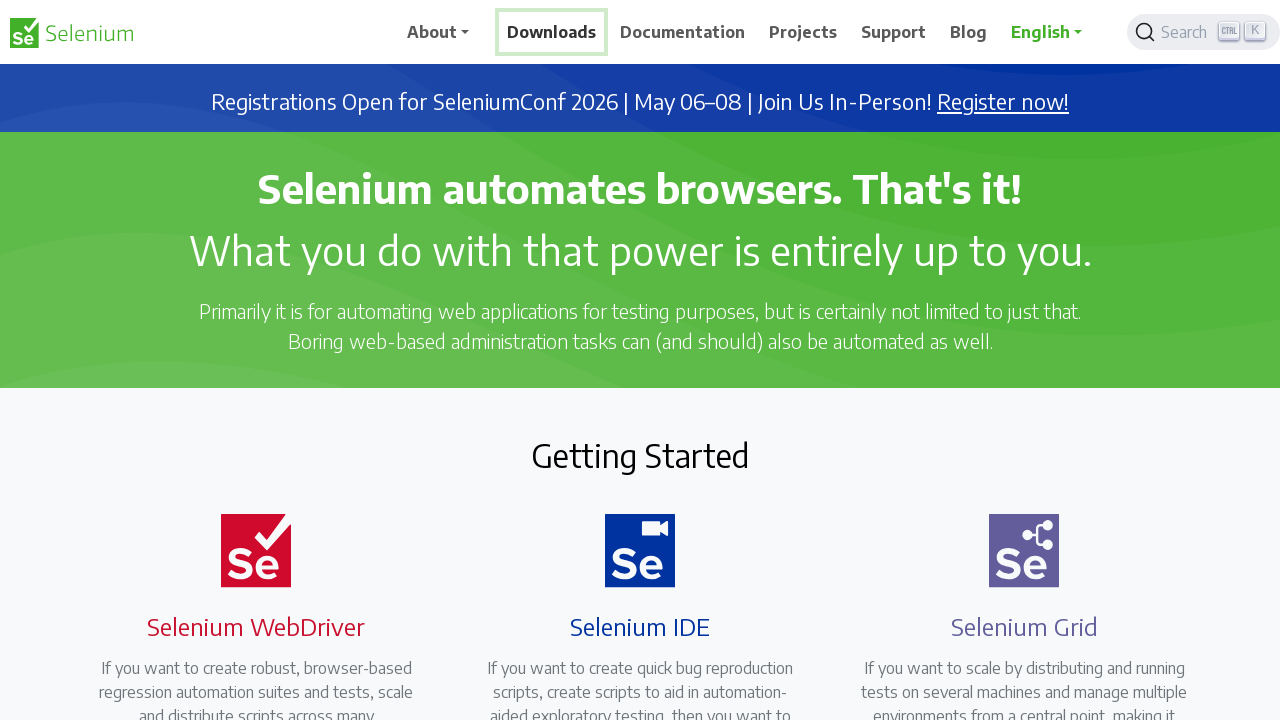

Waited 500ms for new tab to open
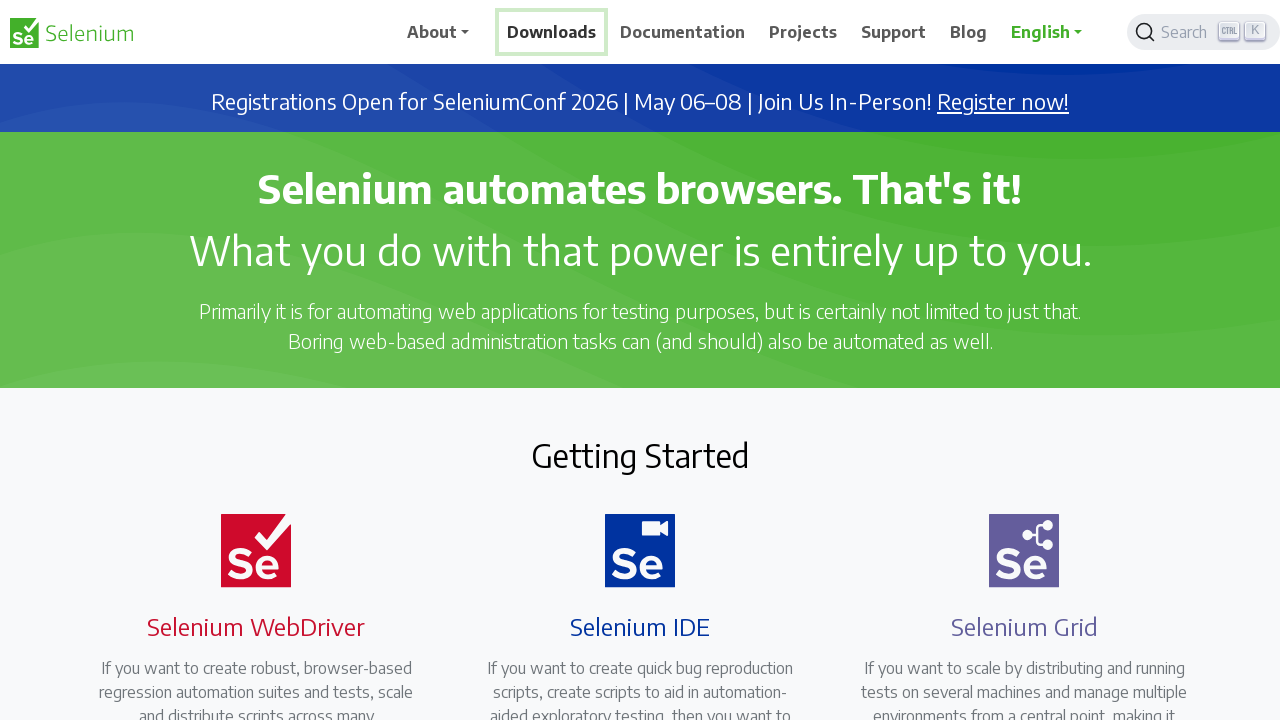

Right-clicked on menu item with xpath '//span[.='Documentation']' at (683, 32) on //span[.='Documentation']
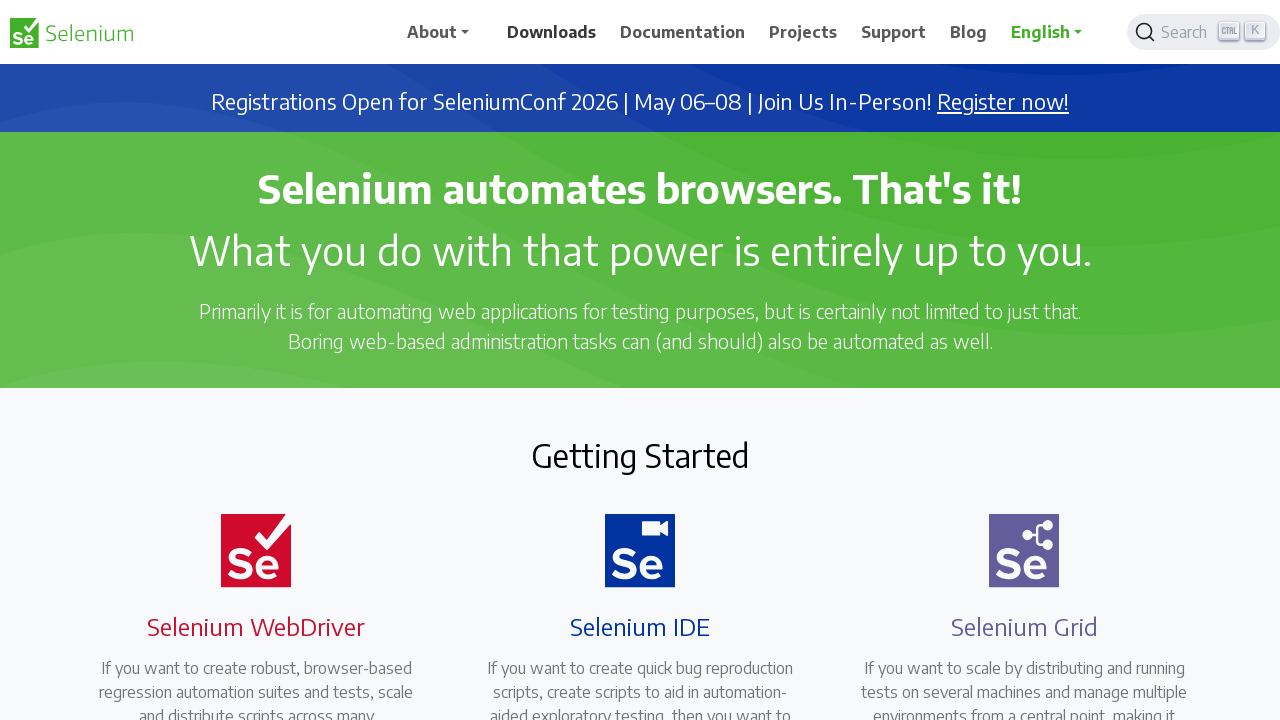

Pressed 't' key to open menu item in new tab
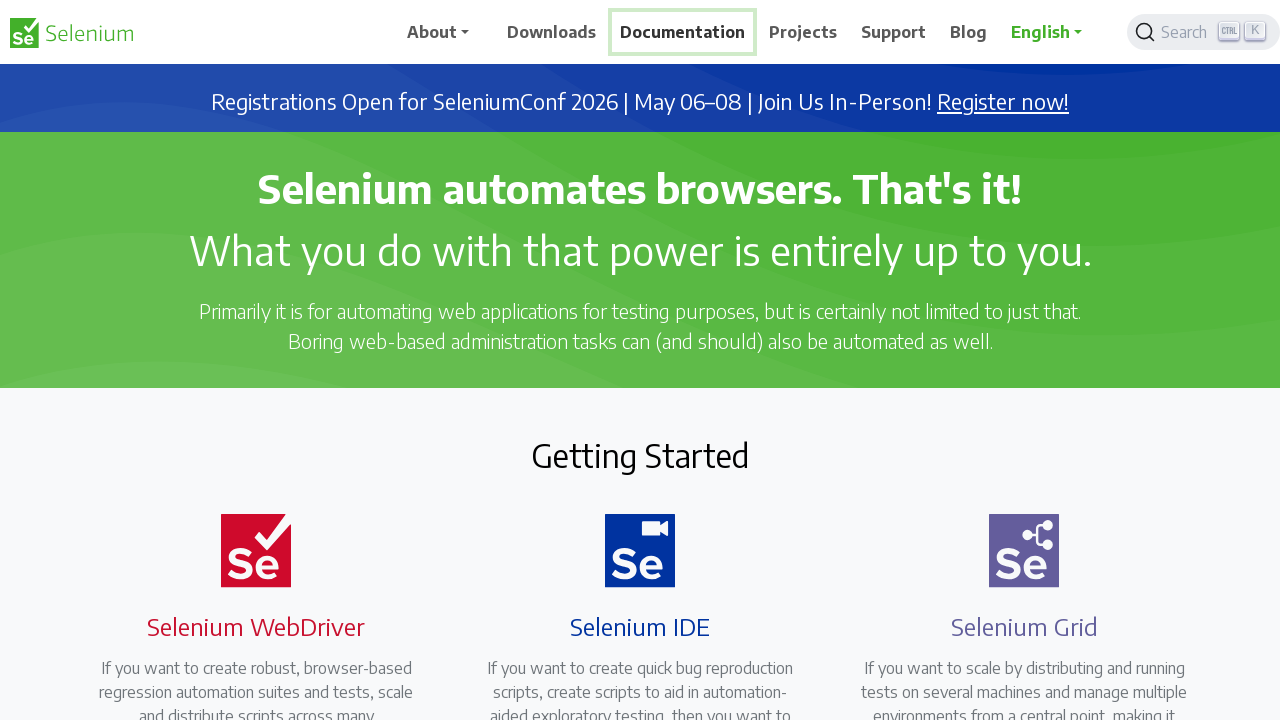

Waited 500ms for new tab to open
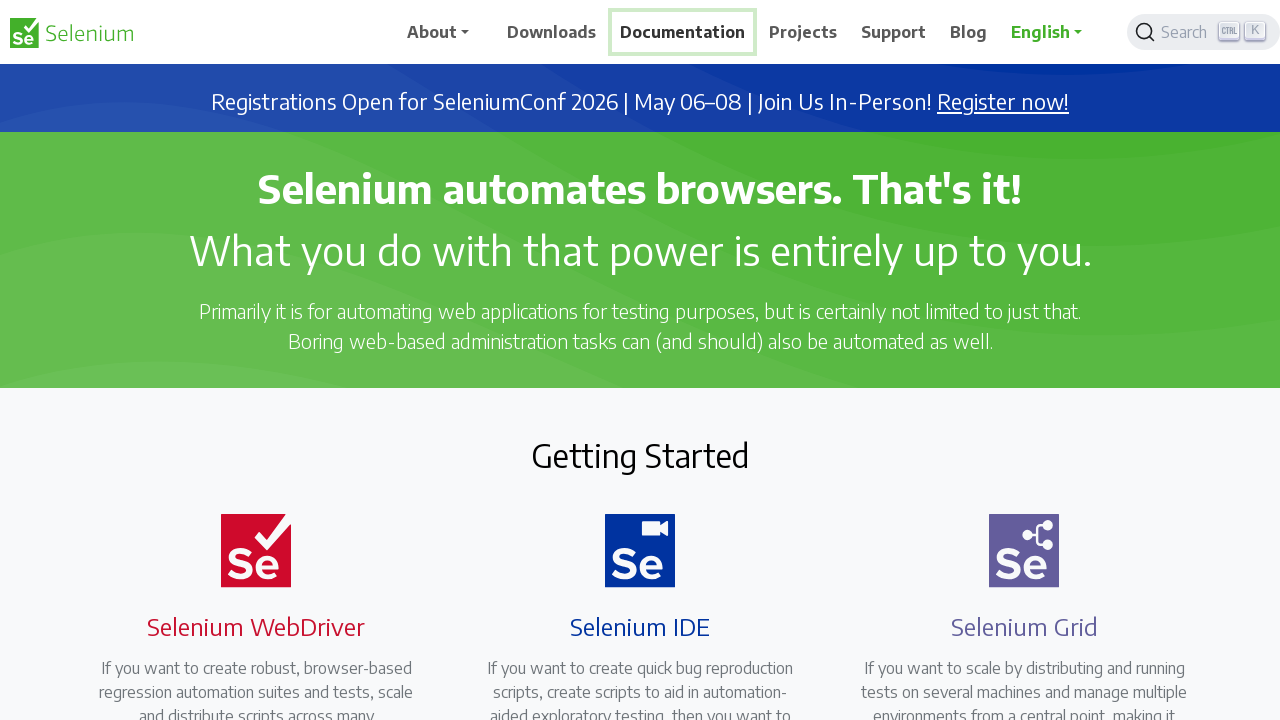

Right-clicked on menu item with xpath '//span[.='Projects']' at (803, 32) on //span[.='Projects']
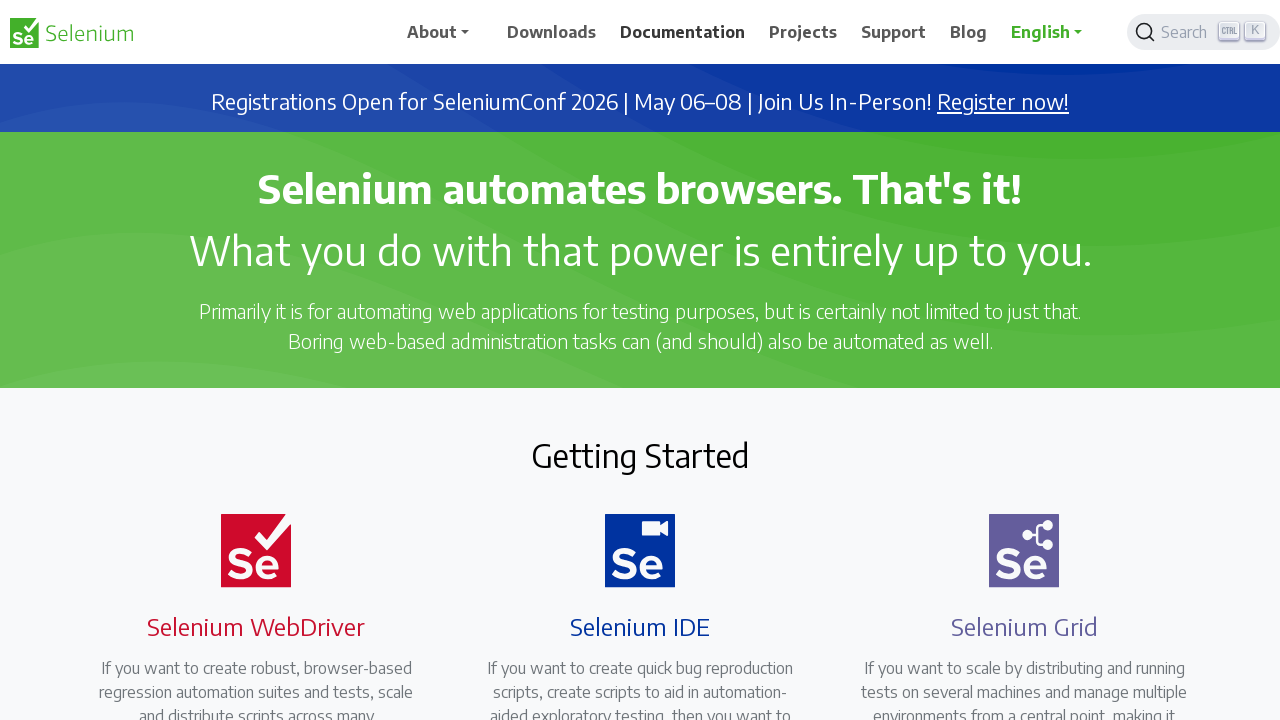

Pressed 't' key to open menu item in new tab
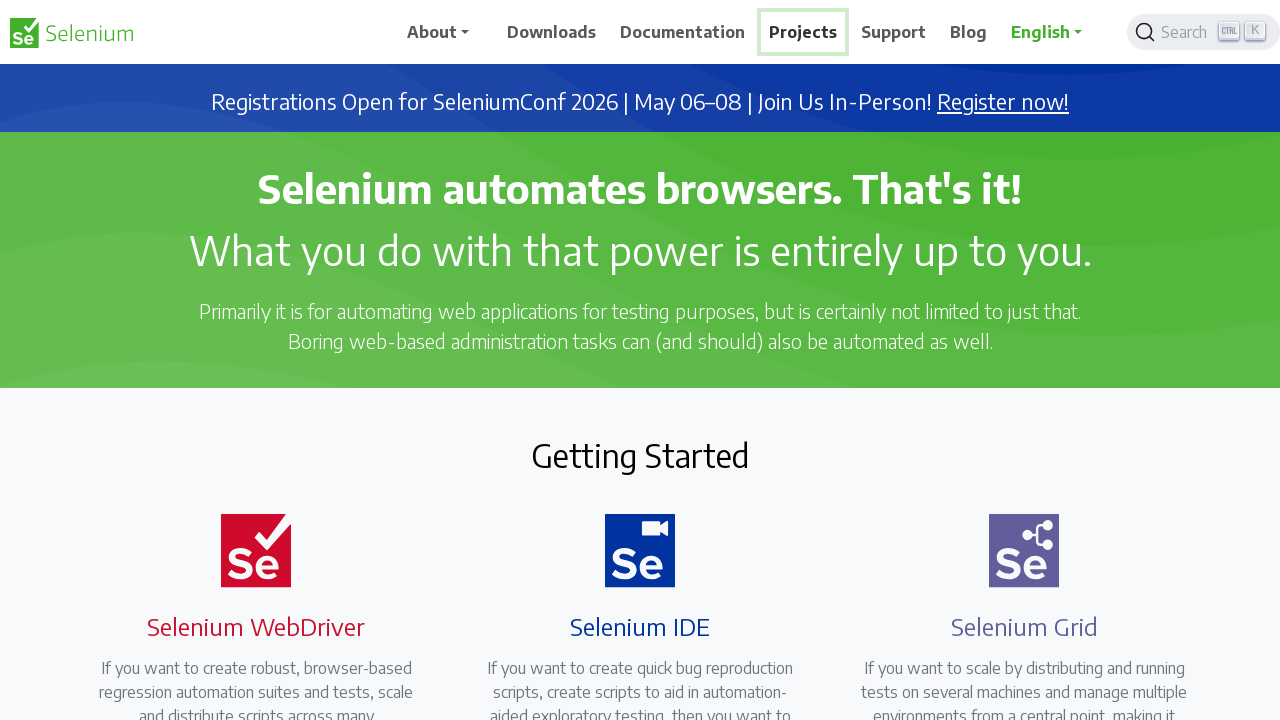

Waited 500ms for new tab to open
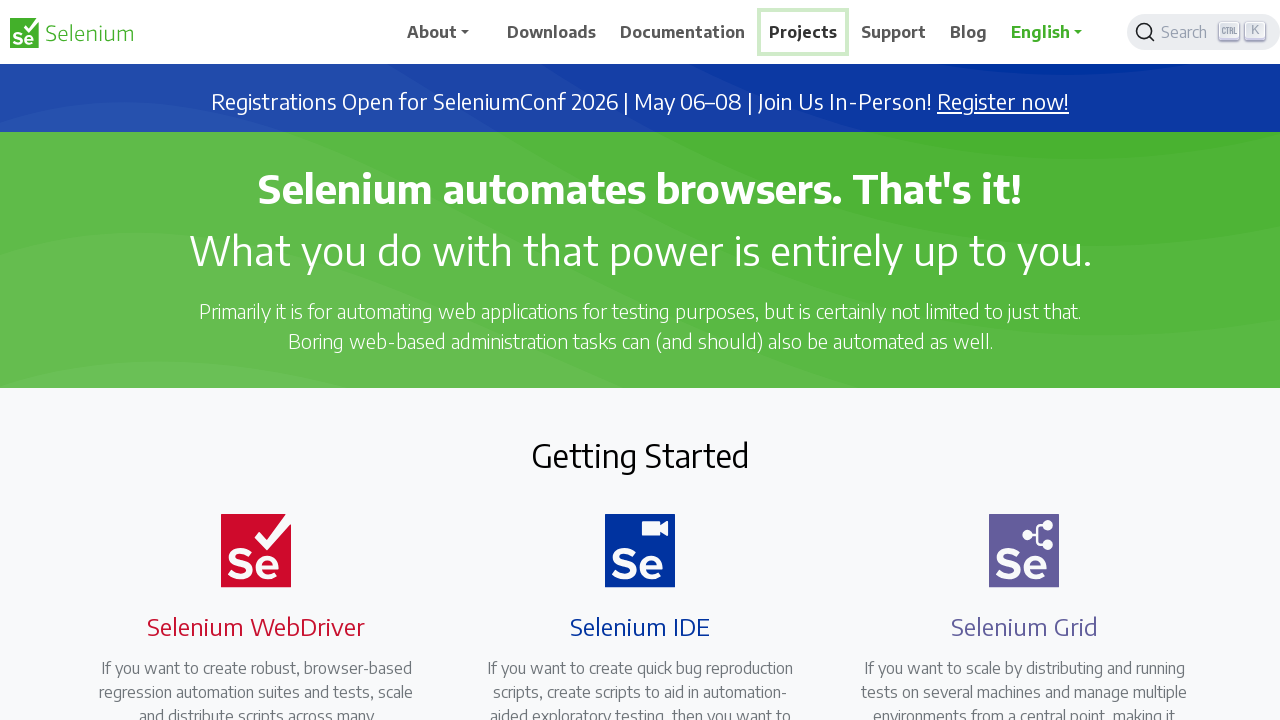

Right-clicked on menu item with xpath '//span[.='Support']' at (894, 32) on //span[.='Support']
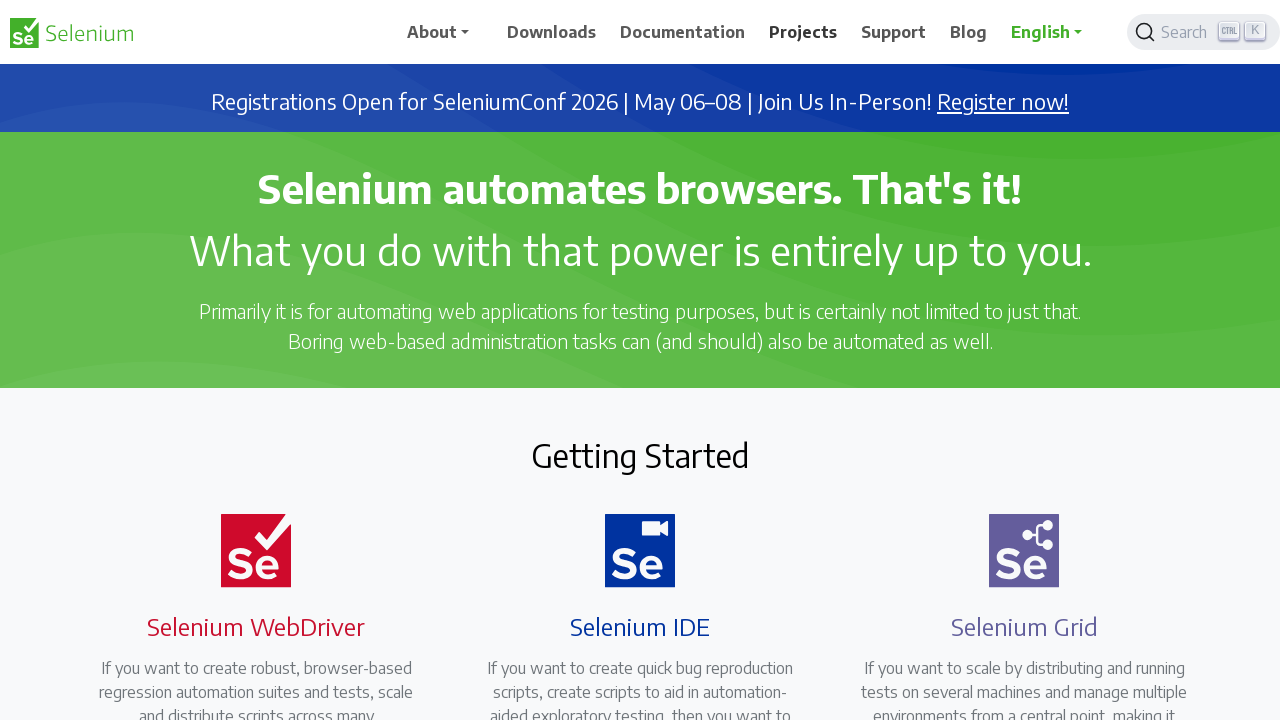

Pressed 't' key to open menu item in new tab
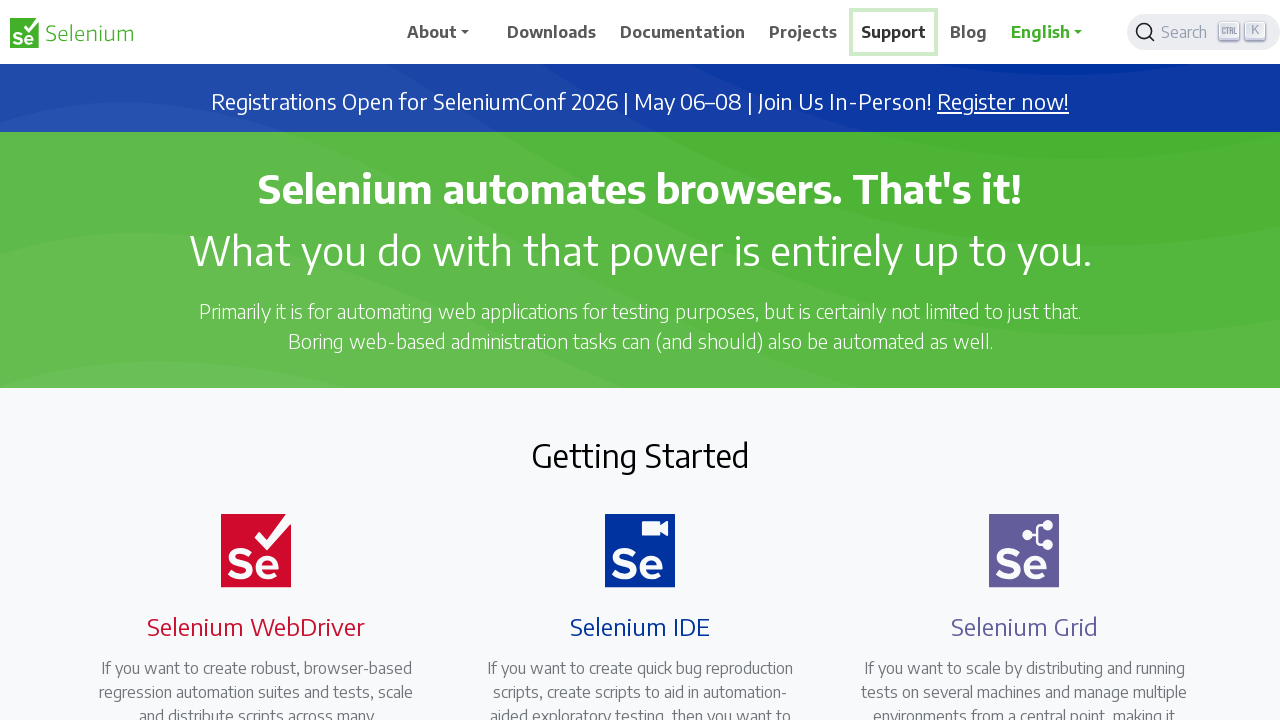

Waited 500ms for new tab to open
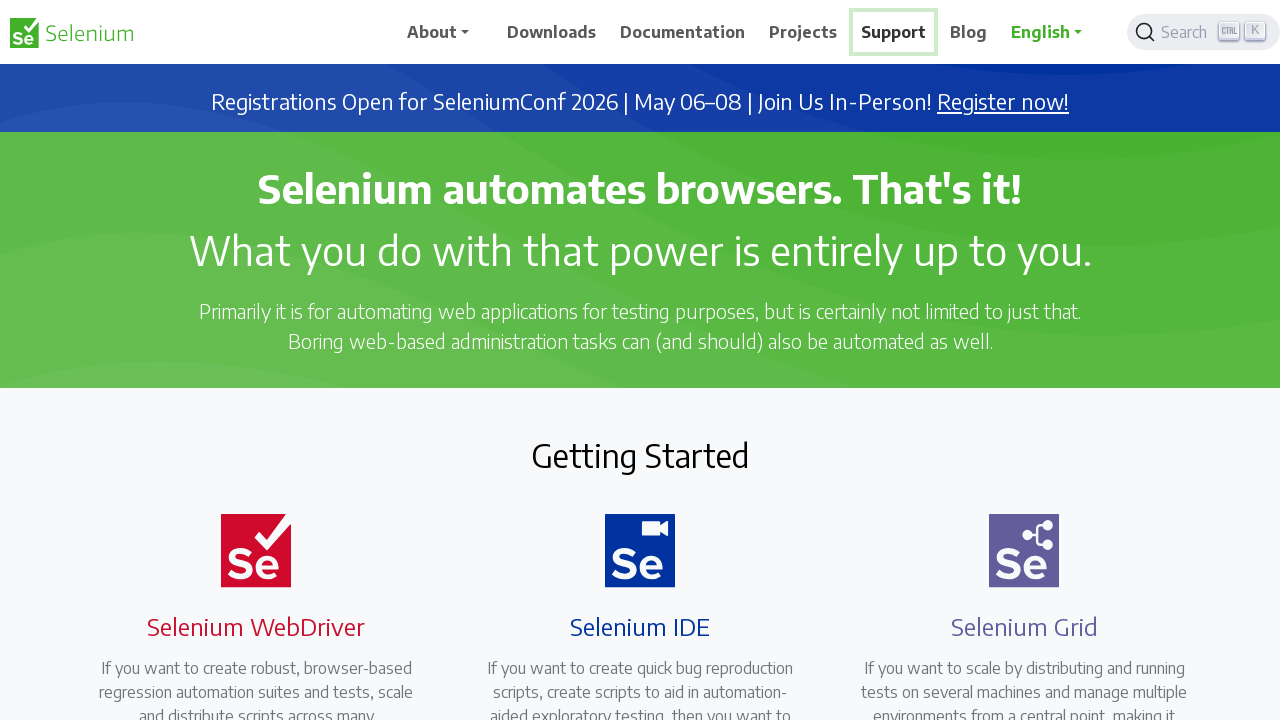

Right-clicked on menu item with xpath '//span[.='Blog']' at (969, 32) on //span[.='Blog']
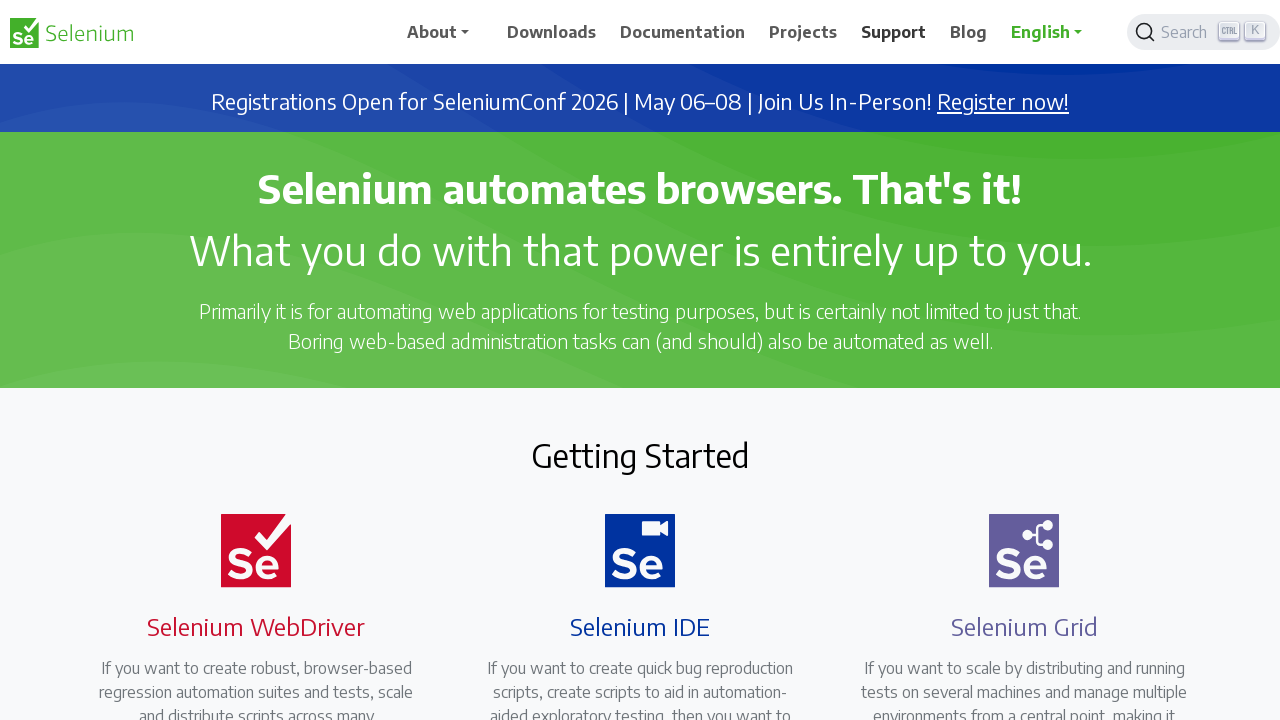

Pressed 't' key to open menu item in new tab
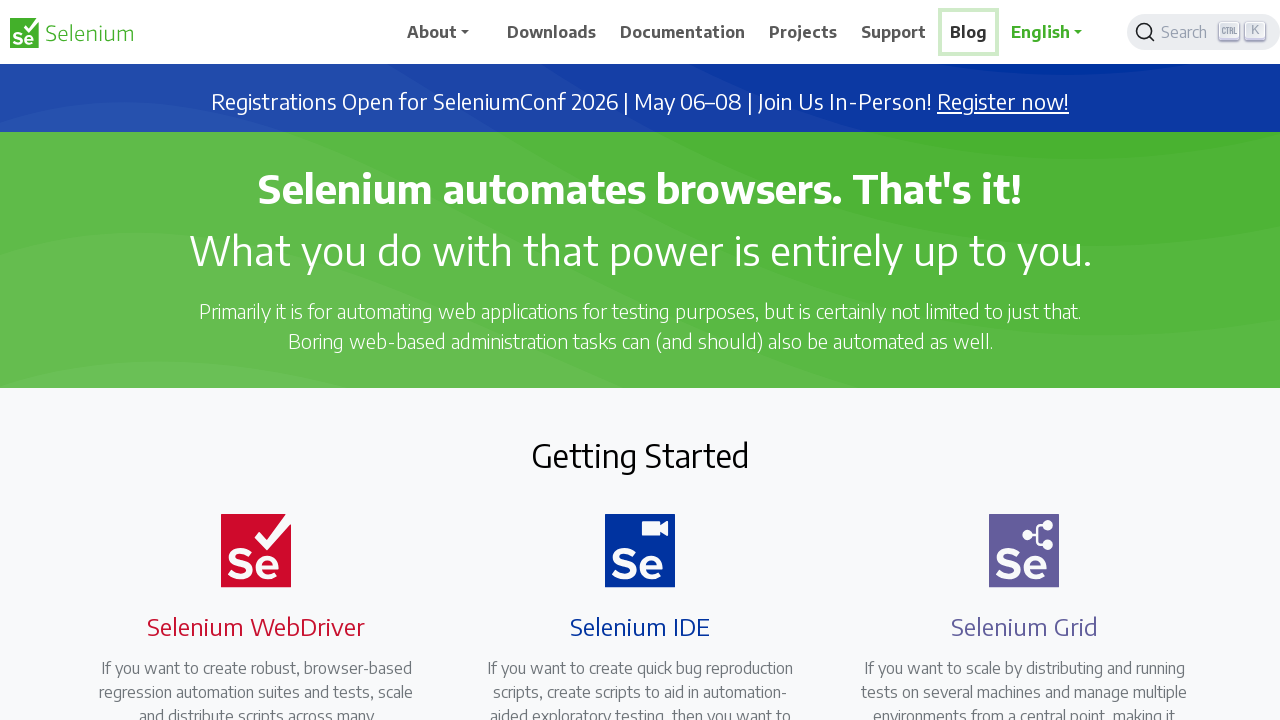

Waited 500ms for new tab to open
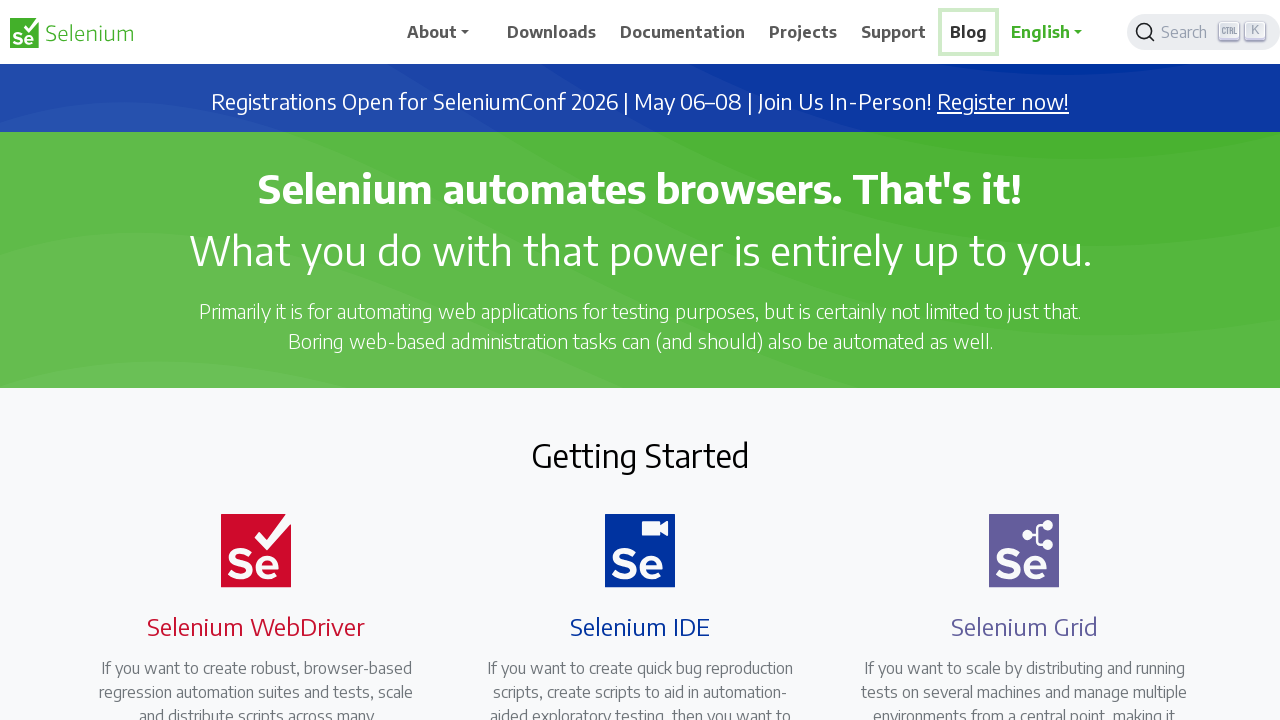

Retrieved all open tabs - total count: 1
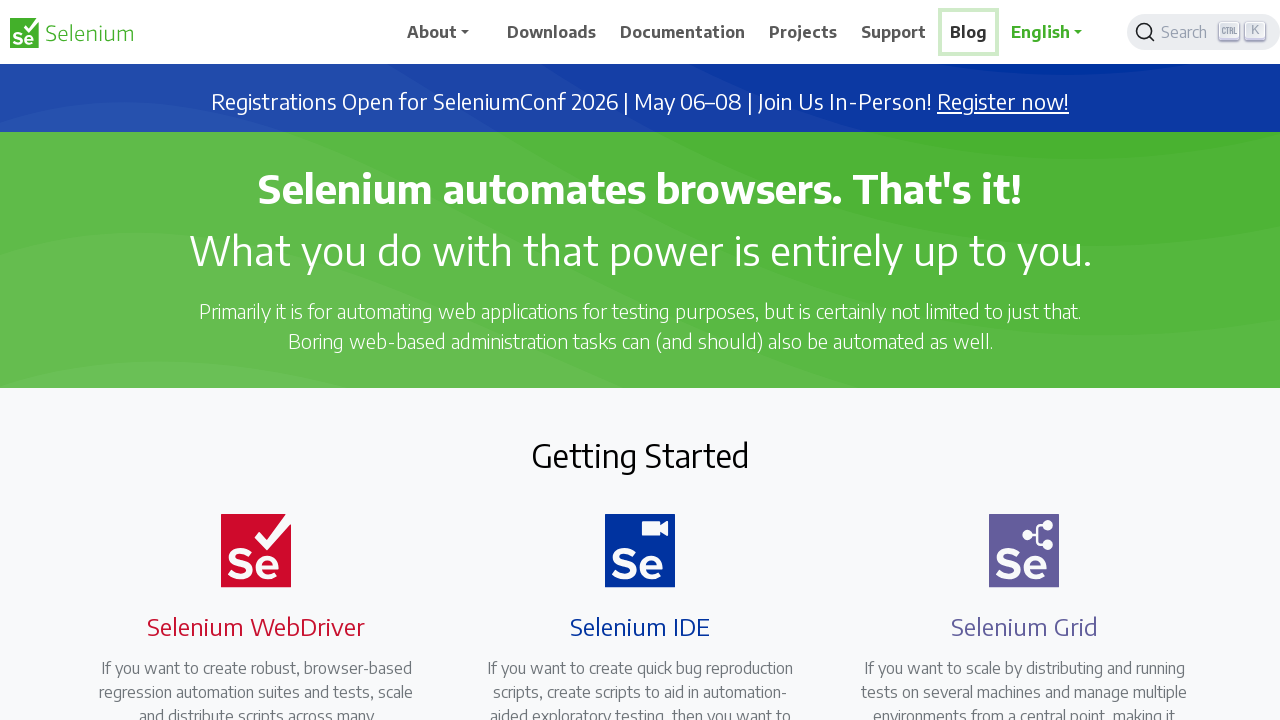

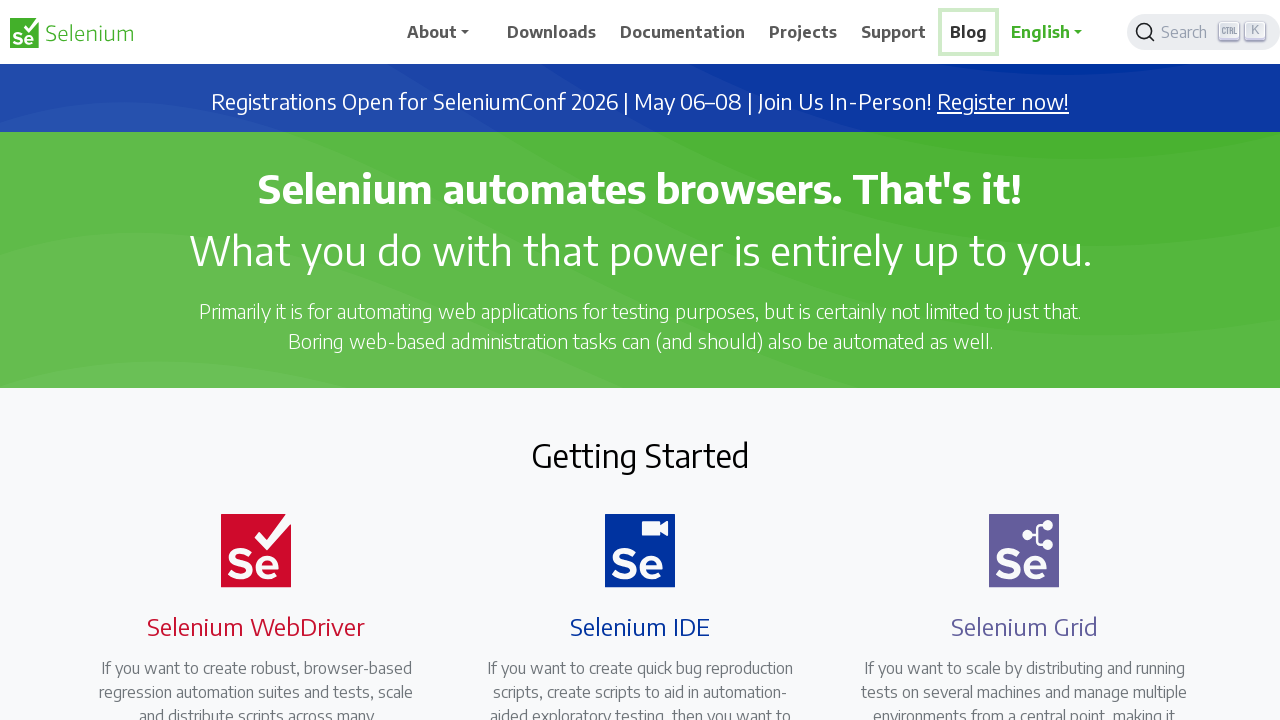